Tests passenger selection dropdown functionality by incrementing adult, child, and infant counts

Starting URL: https://rahulshettyacademy.com/dropdownsPractise/

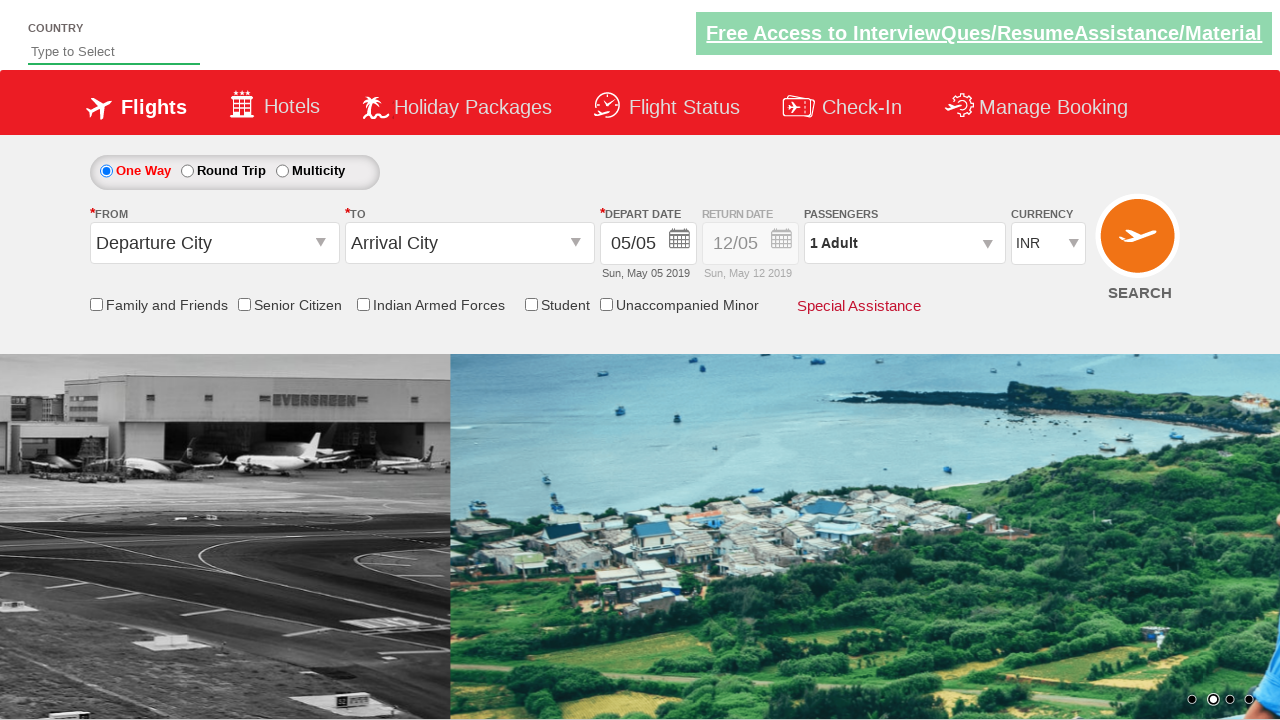

Opened passenger selection dropdown at (904, 243) on #divpaxinfo
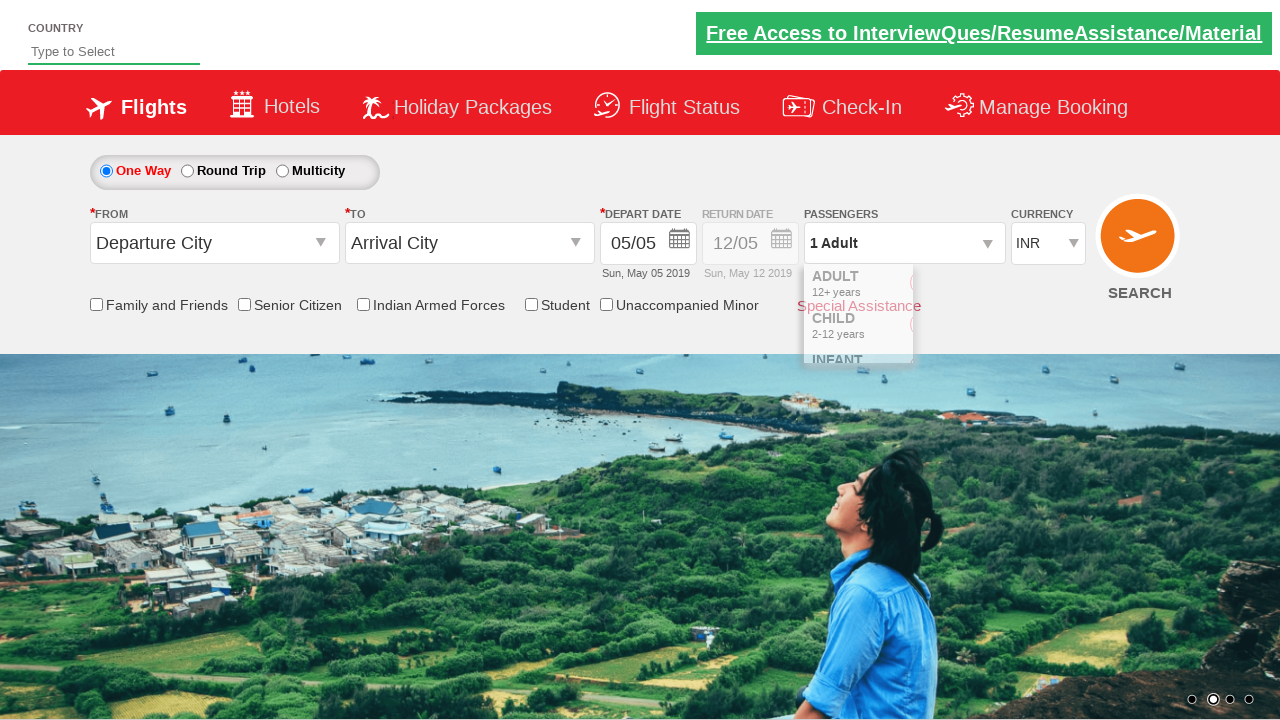

Incremented adult count (iteration 1/4) at (982, 288) on #hrefIncAdt
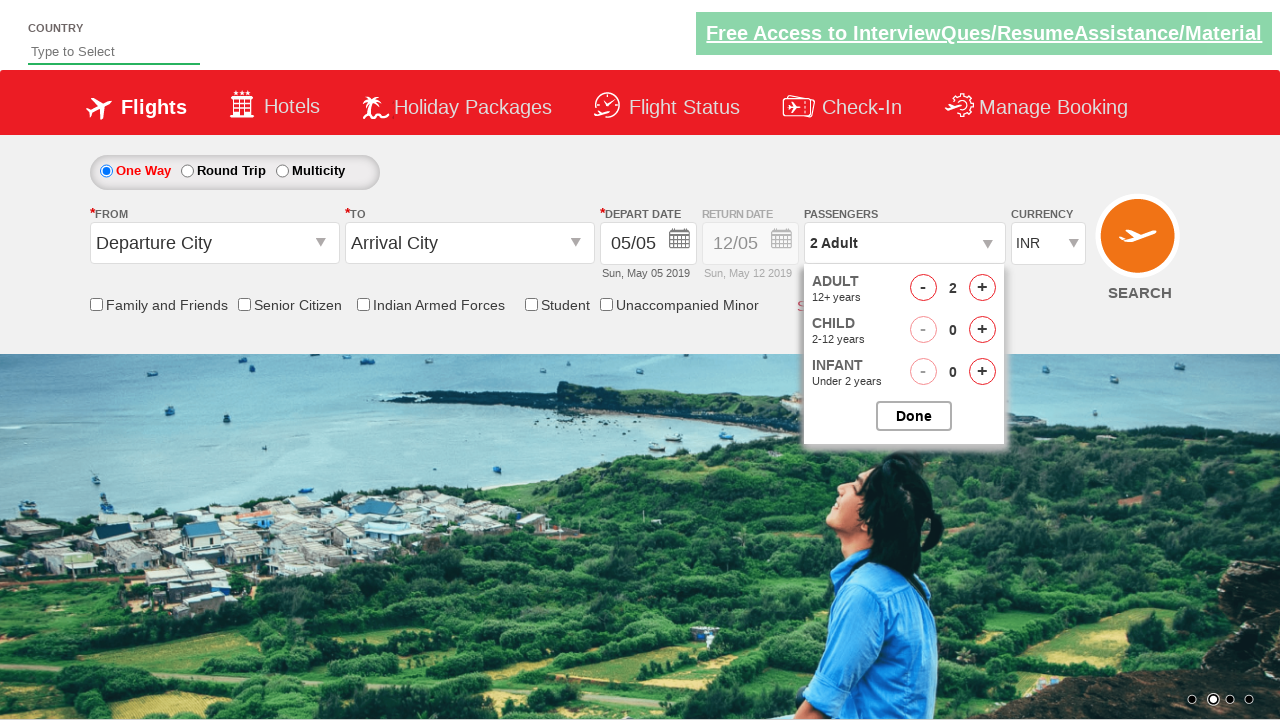

Incremented adult count (iteration 2/4) at (982, 288) on #hrefIncAdt
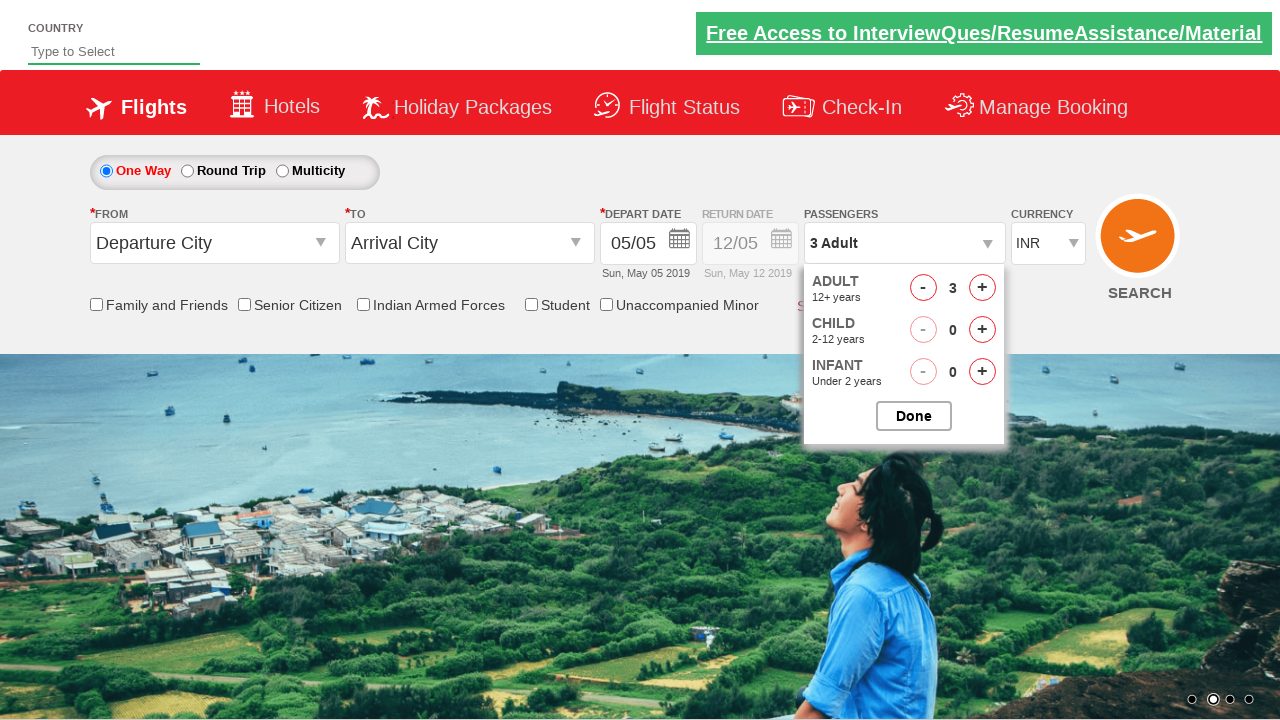

Incremented adult count (iteration 3/4) at (982, 288) on #hrefIncAdt
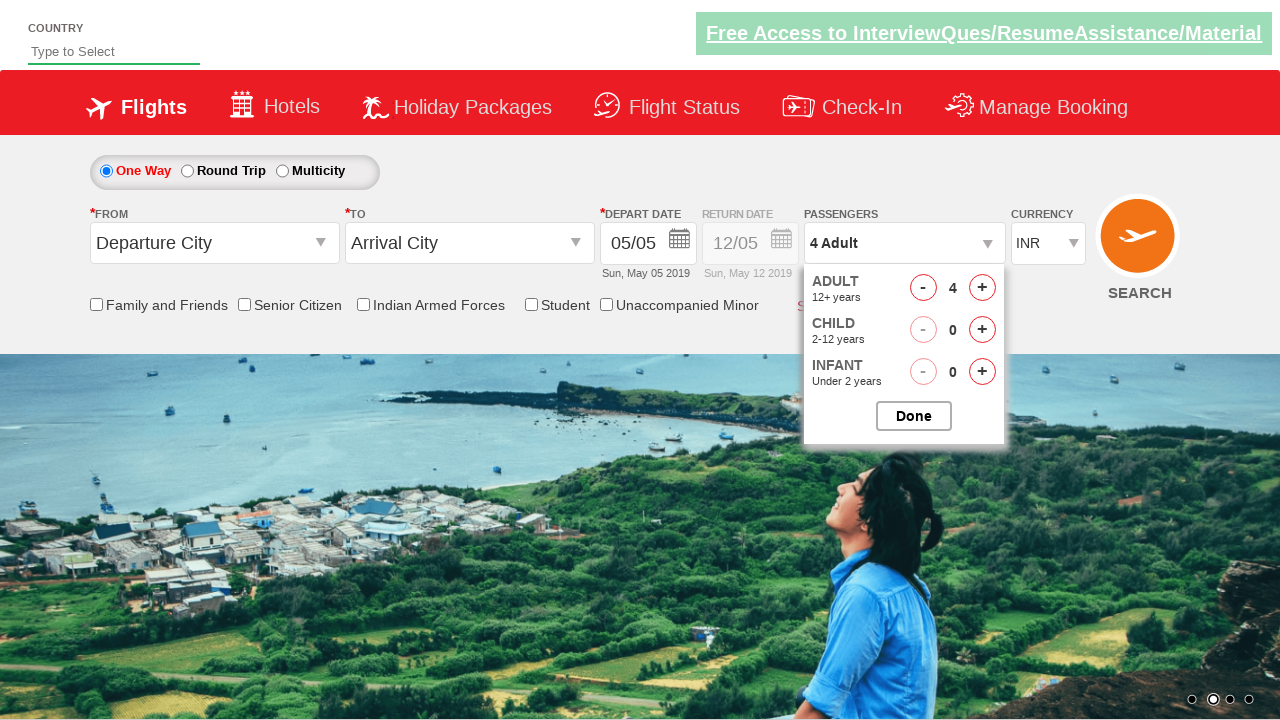

Incremented adult count (iteration 4/4) at (982, 288) on #hrefIncAdt
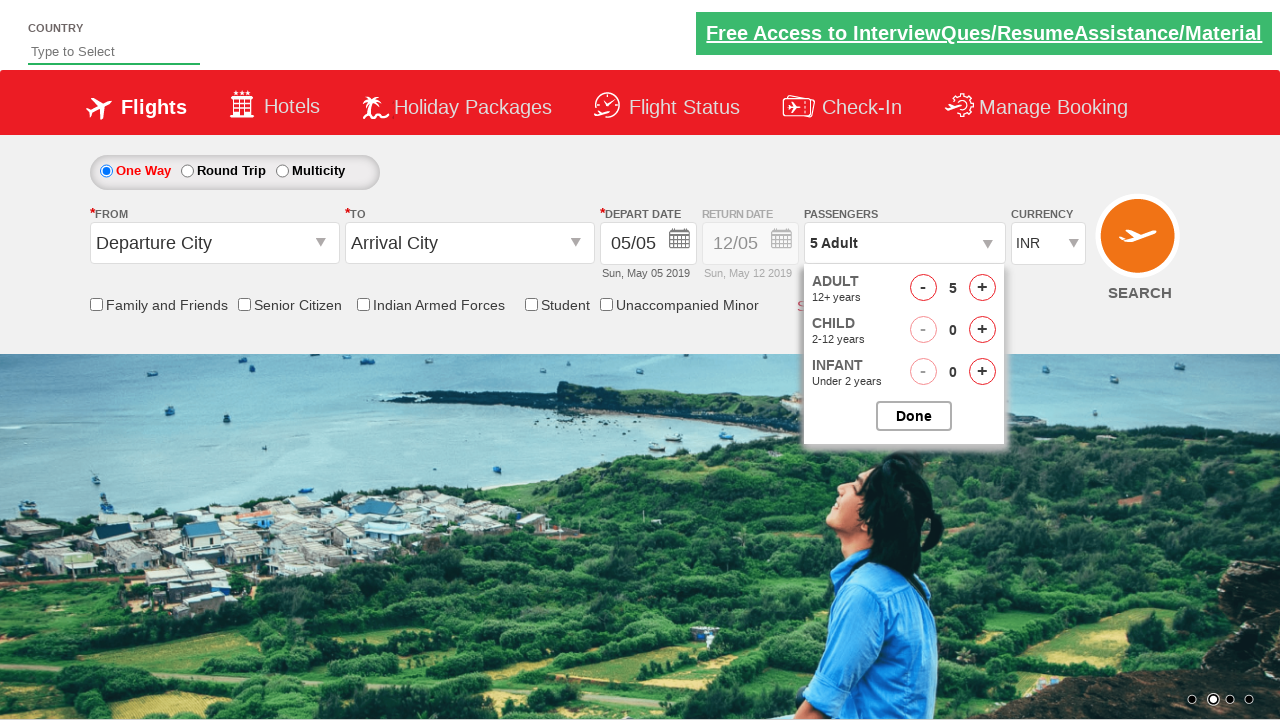

Incremented child count at (982, 330) on #hrefIncChd
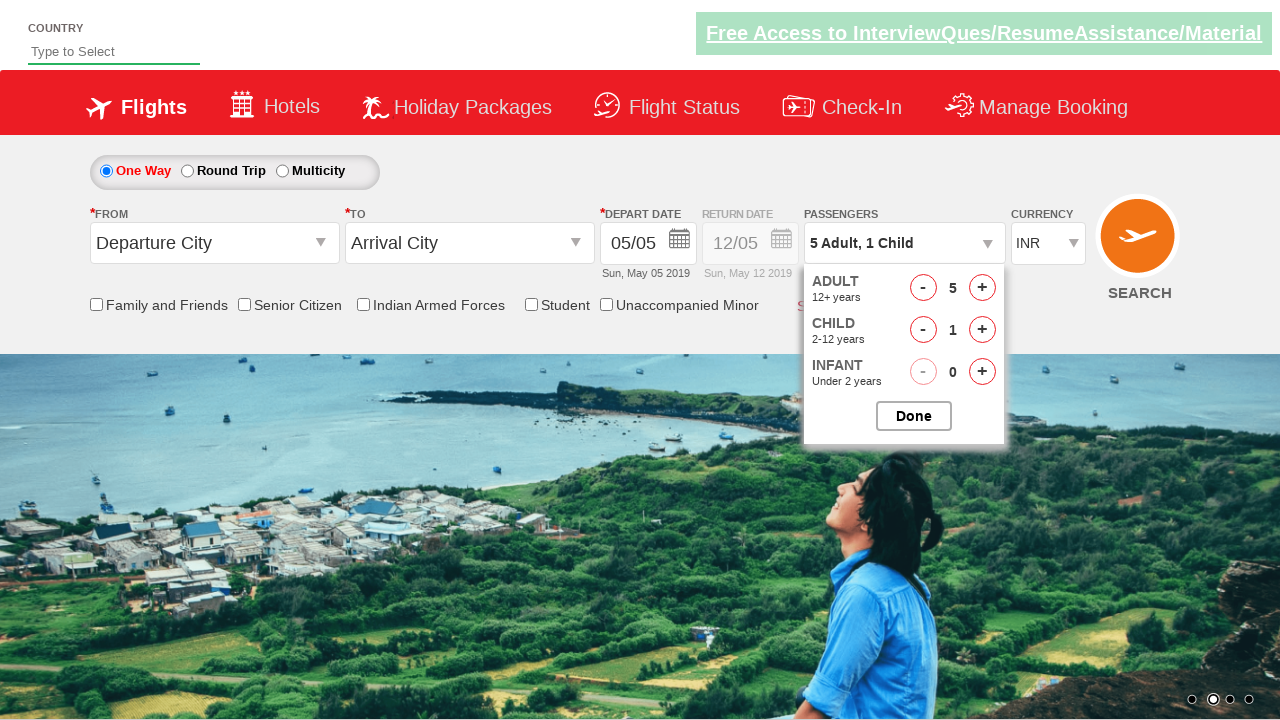

Incremented infant count at (982, 372) on #hrefIncInf
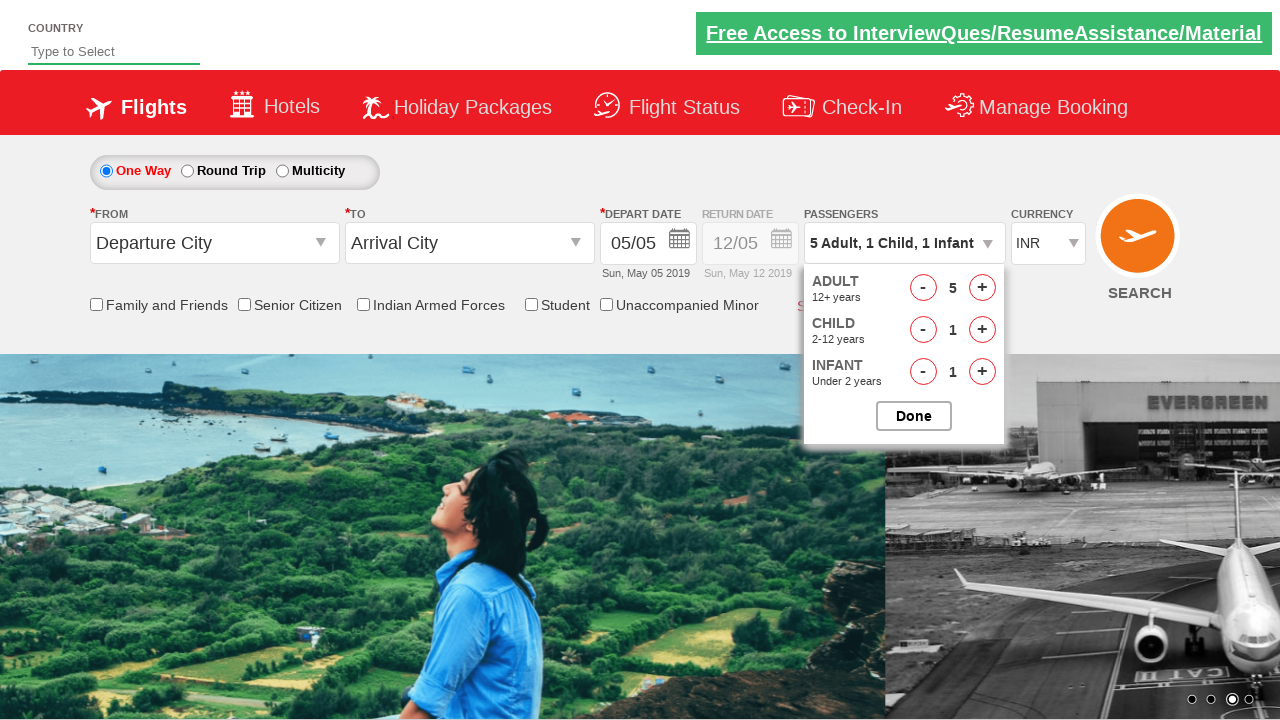

Closed passenger selection dropdown at (914, 416) on #btnclosepaxoption
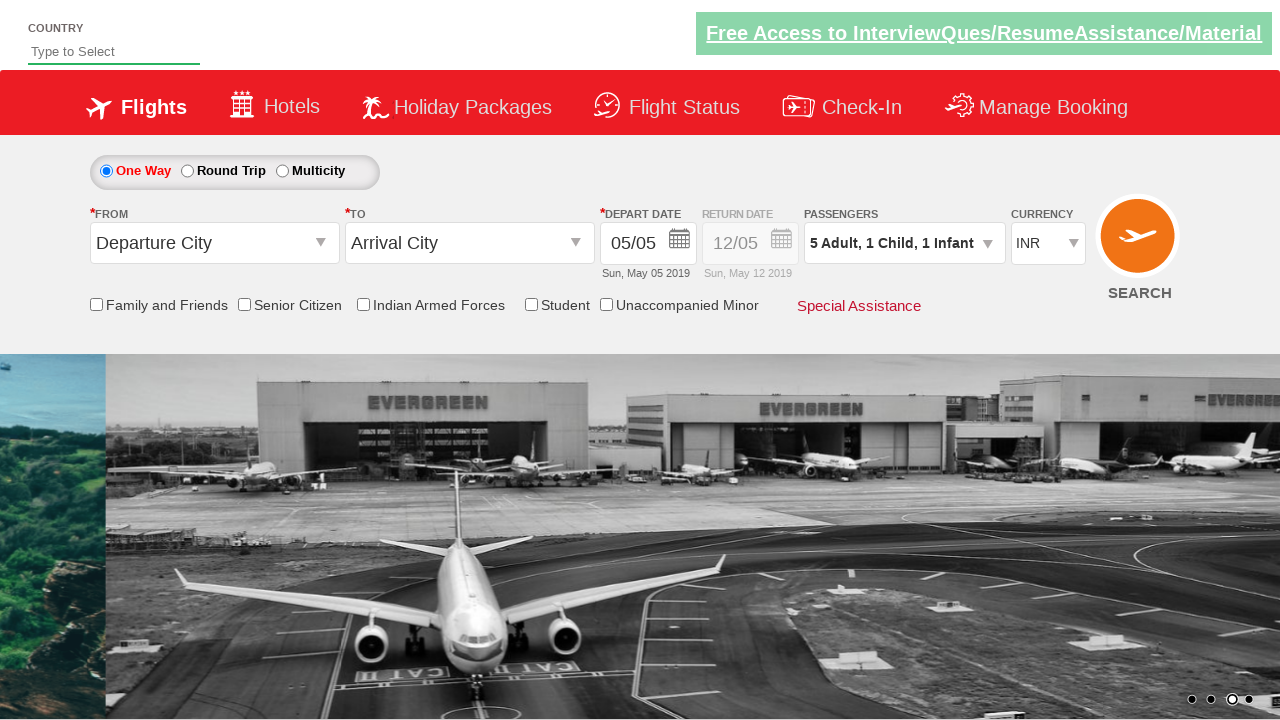

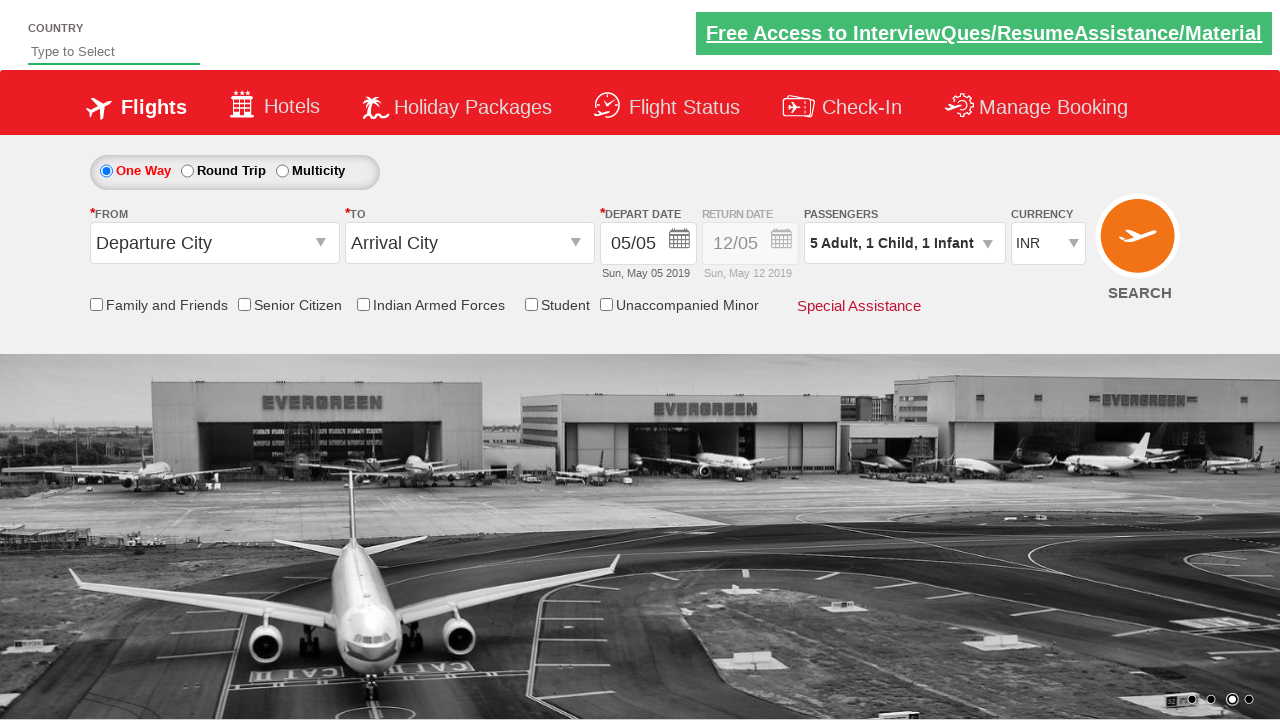